Tests JavaScript confirm dialog handling by switching to an iframe, clicking a button to trigger an alert, accepting the alert, and verifying the result text

Starting URL: https://www.w3schools.com/js/tryit.asp?filename=tryjs_confirm

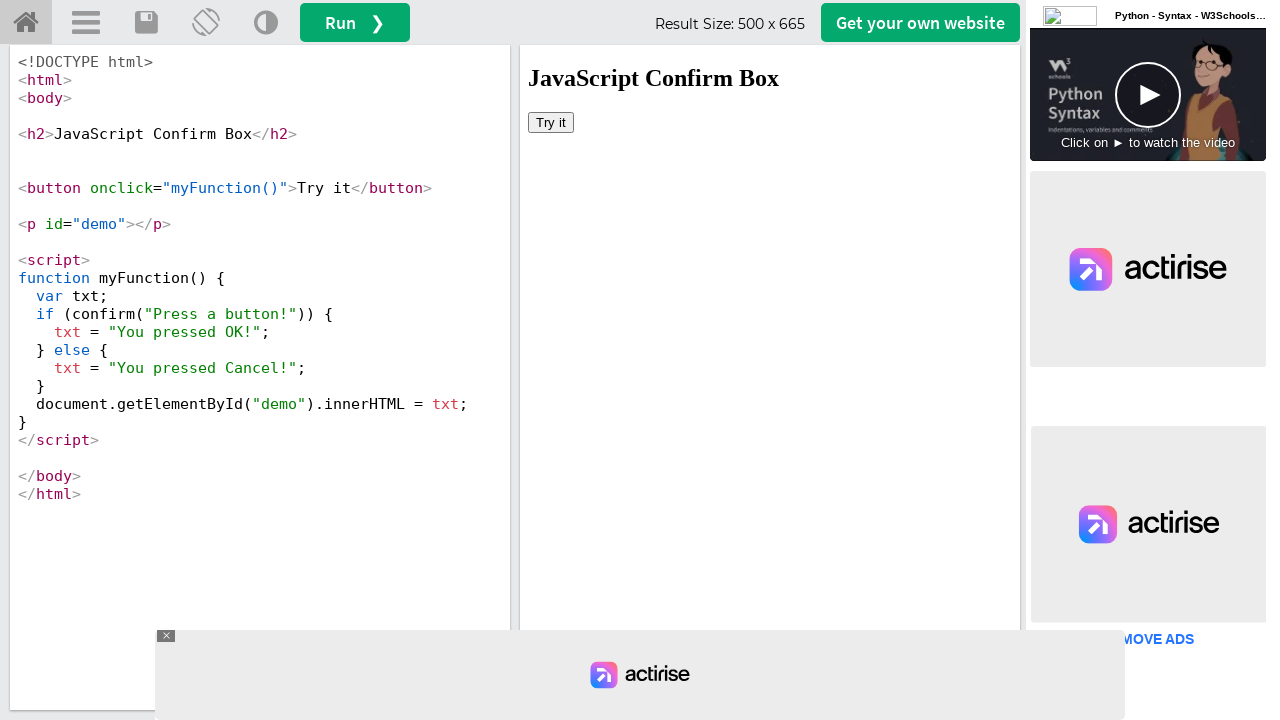

Located iframe with ID 'iframeResult'
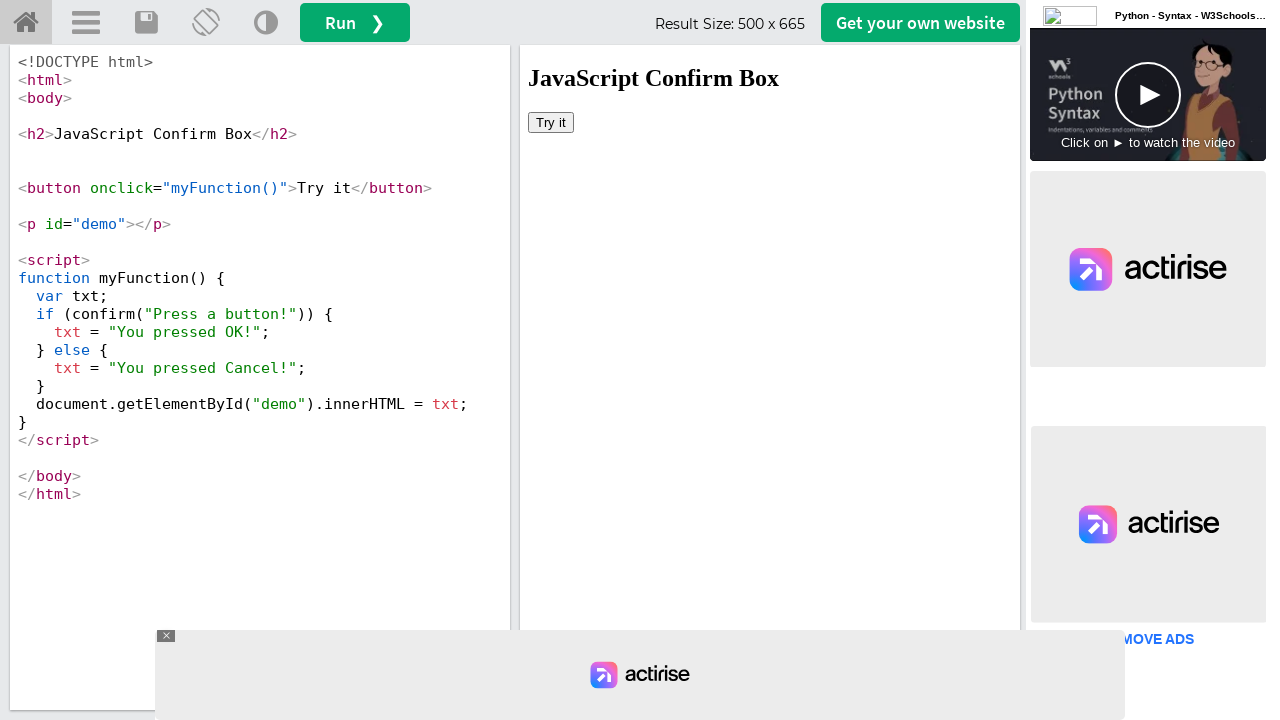

Clicked 'Try it' button to trigger confirm dialog at (551, 122) on #iframeResult >> internal:control=enter-frame >> xpath=//button[contains(text(),
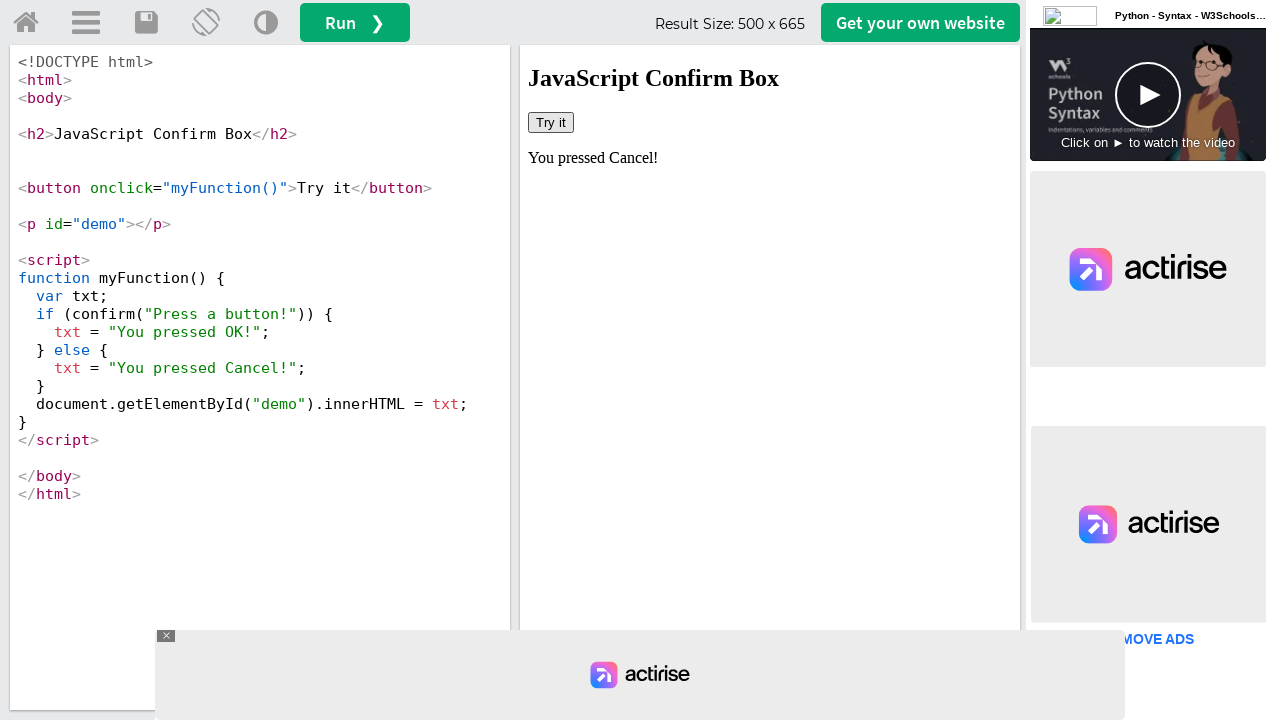

Set up dialog handler to accept confirm dialogs
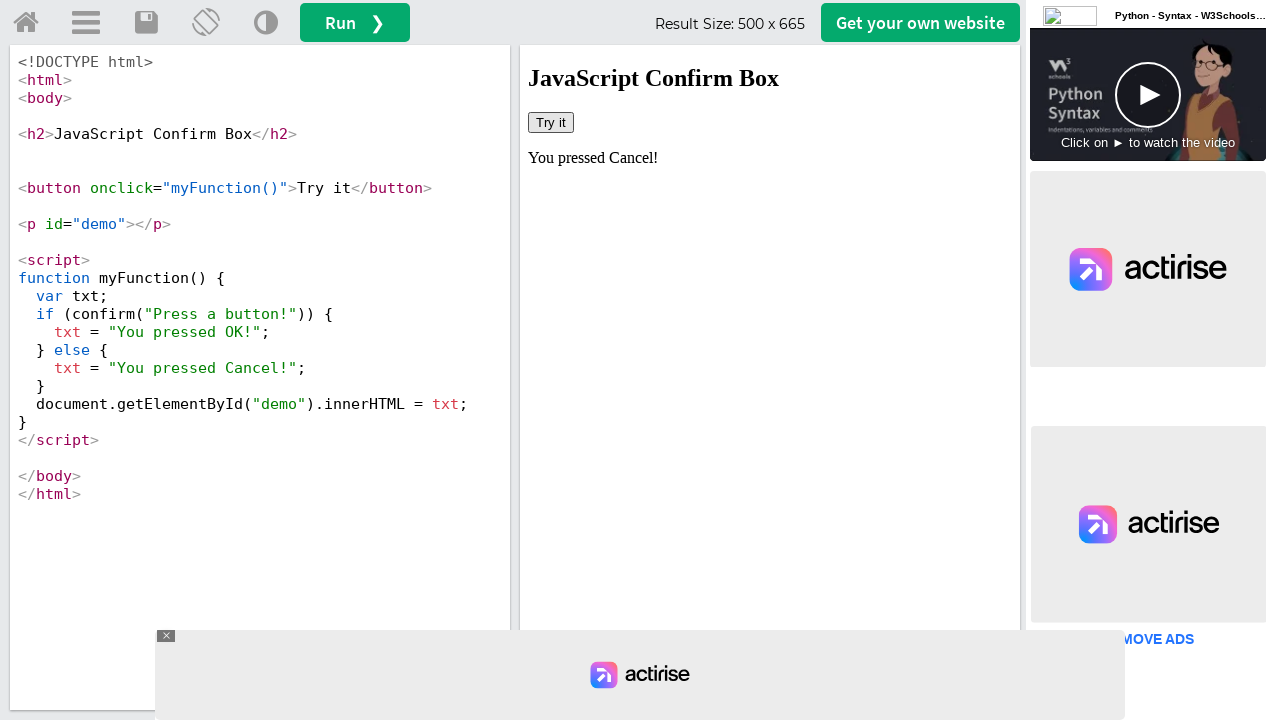

Clicked 'Try it' button again to trigger and accept confirm dialog at (551, 122) on #iframeResult >> internal:control=enter-frame >> xpath=//button[contains(text(),
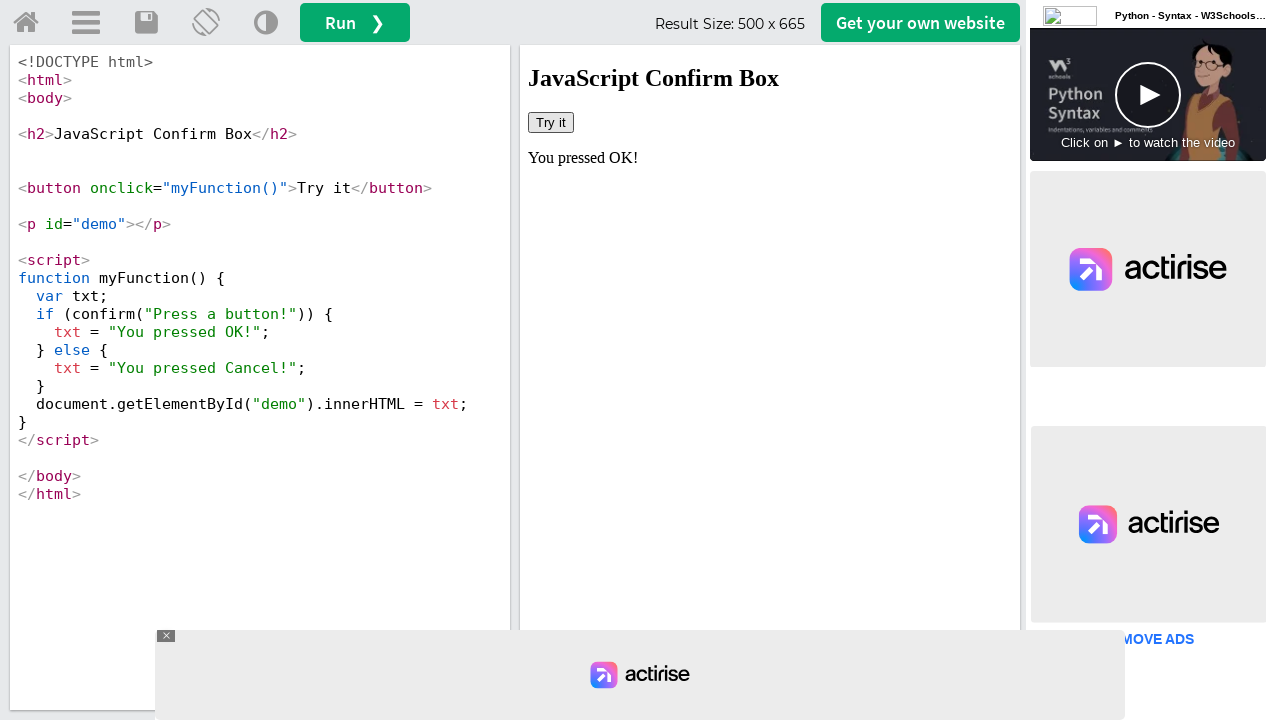

Verified result text element is displayed after accepting dialog
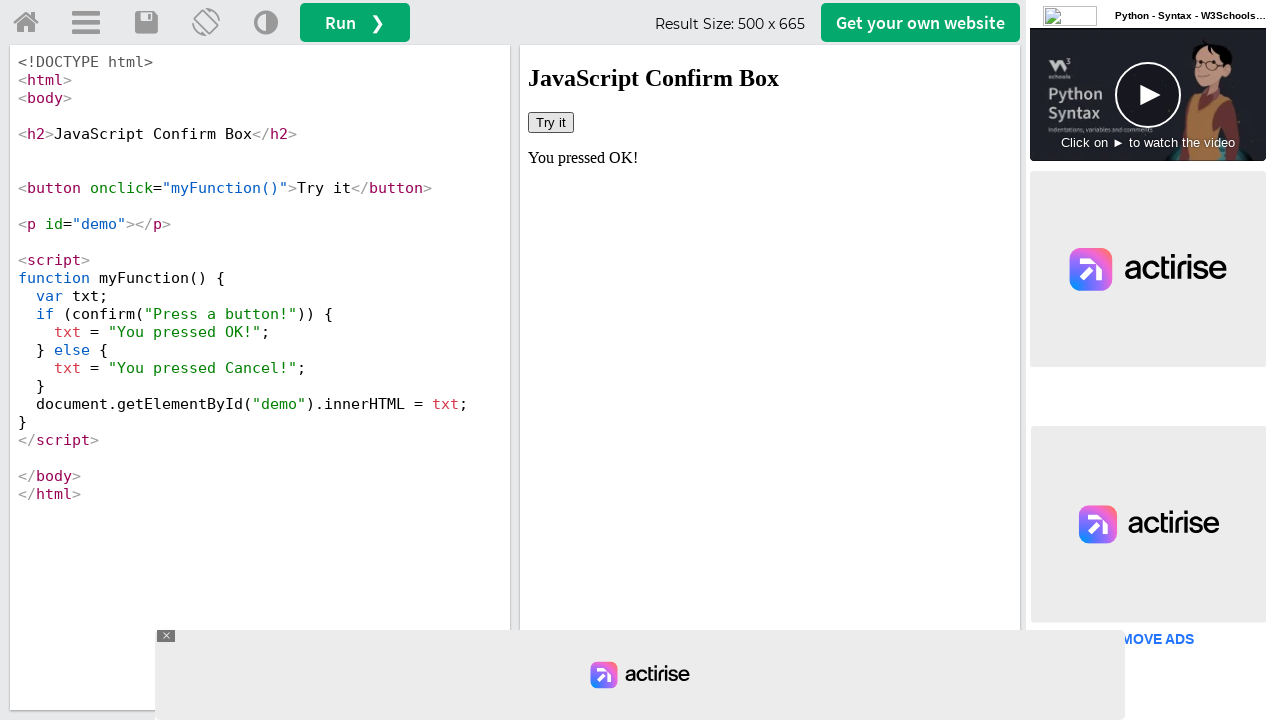

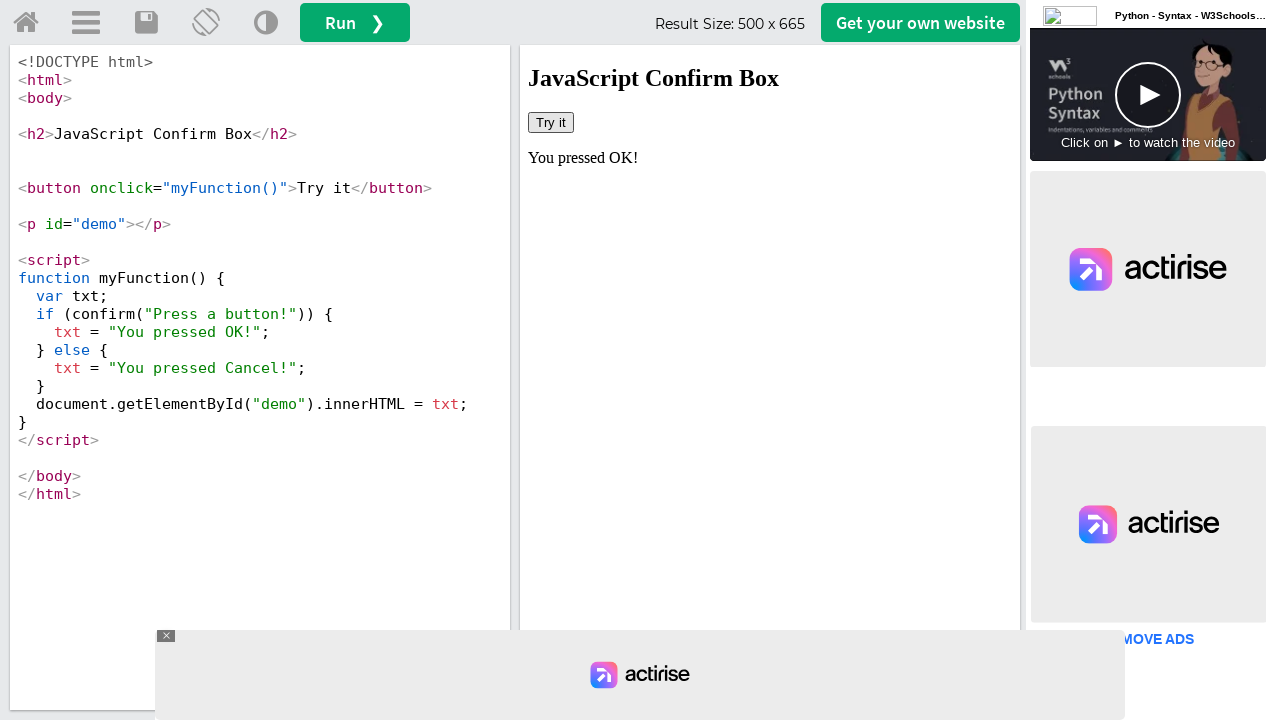